Navigates to nested frames page and switches through multiple frame levels to access content in the middle frame

Starting URL: https://the-internet.herokuapp.com/

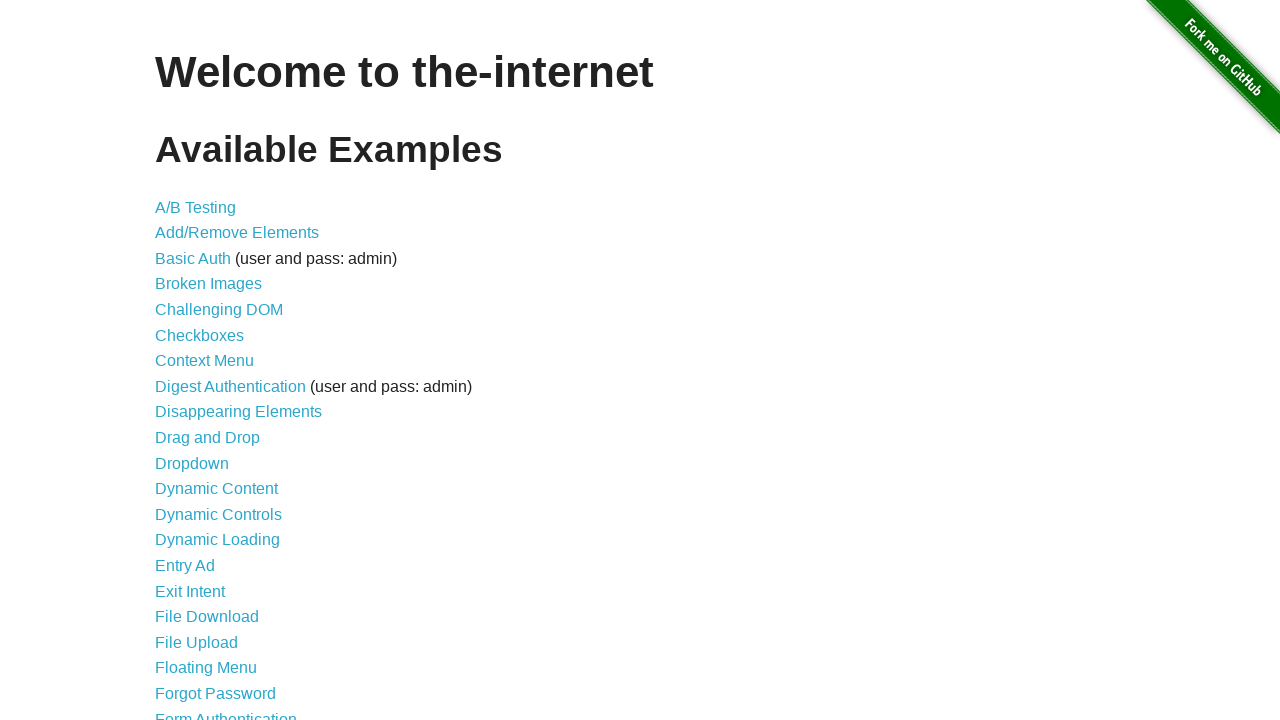

Clicked on the nested frames link (34th item in the list) at (210, 395) on div.row:nth-child(2) div.large-12.columns:nth-child(2) ul:nth-child(4) li:nth-ch
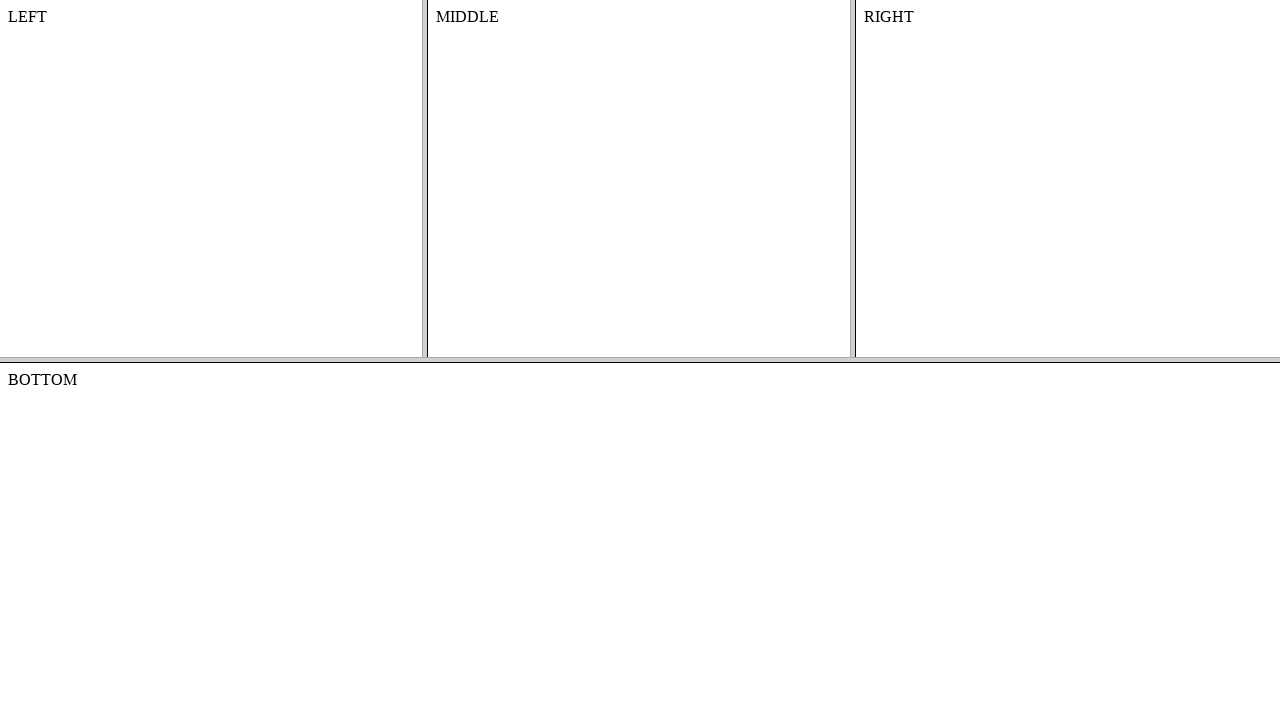

Waited for nested frames page to load
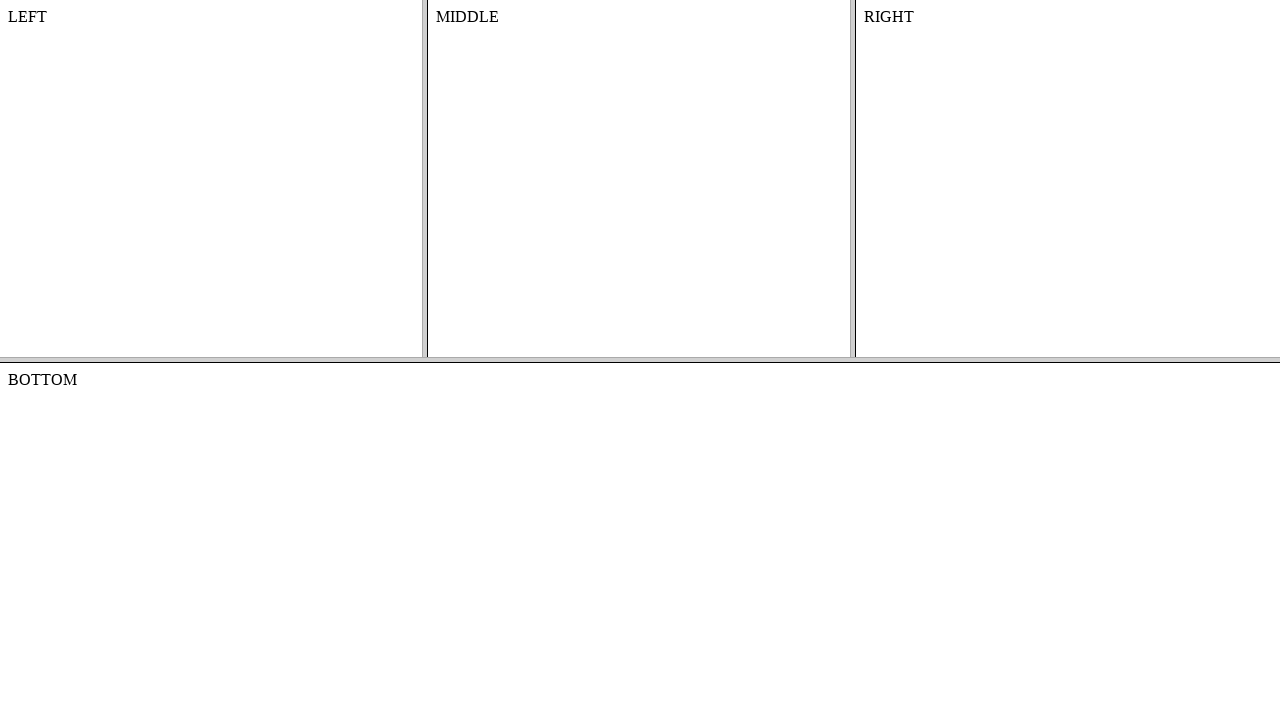

Located the top frame
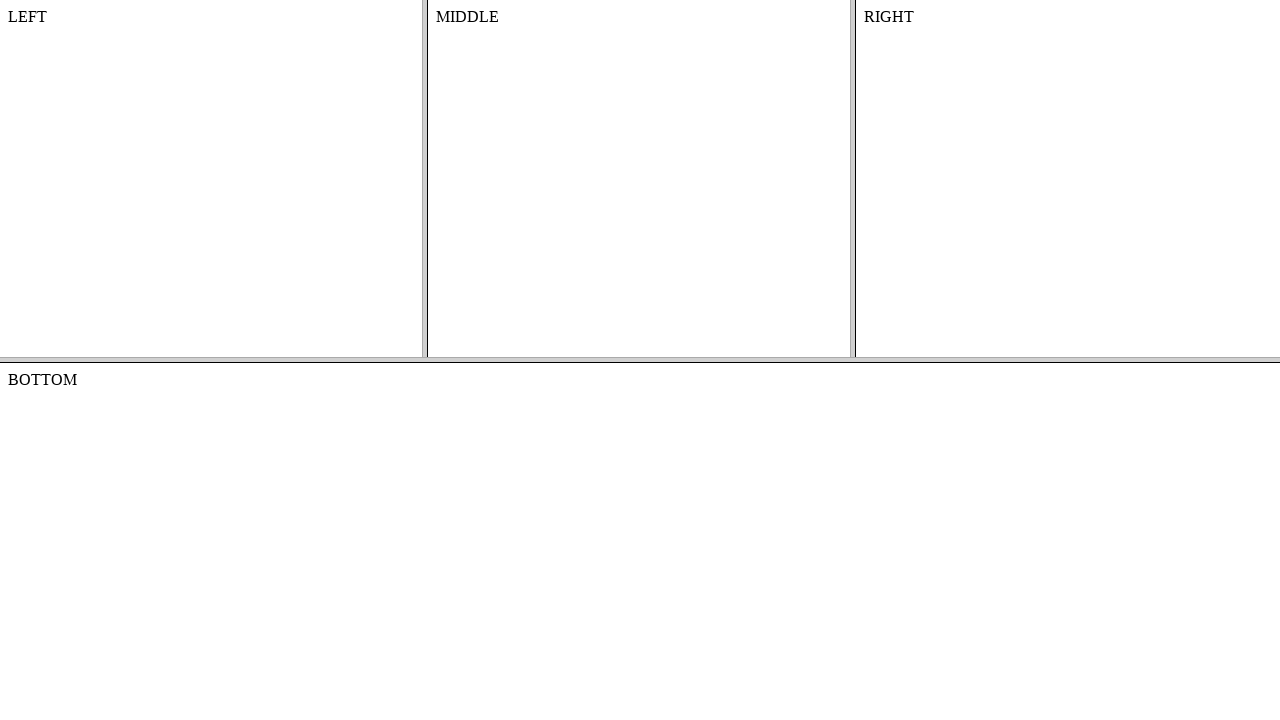

Located the middle frame nested within the top frame
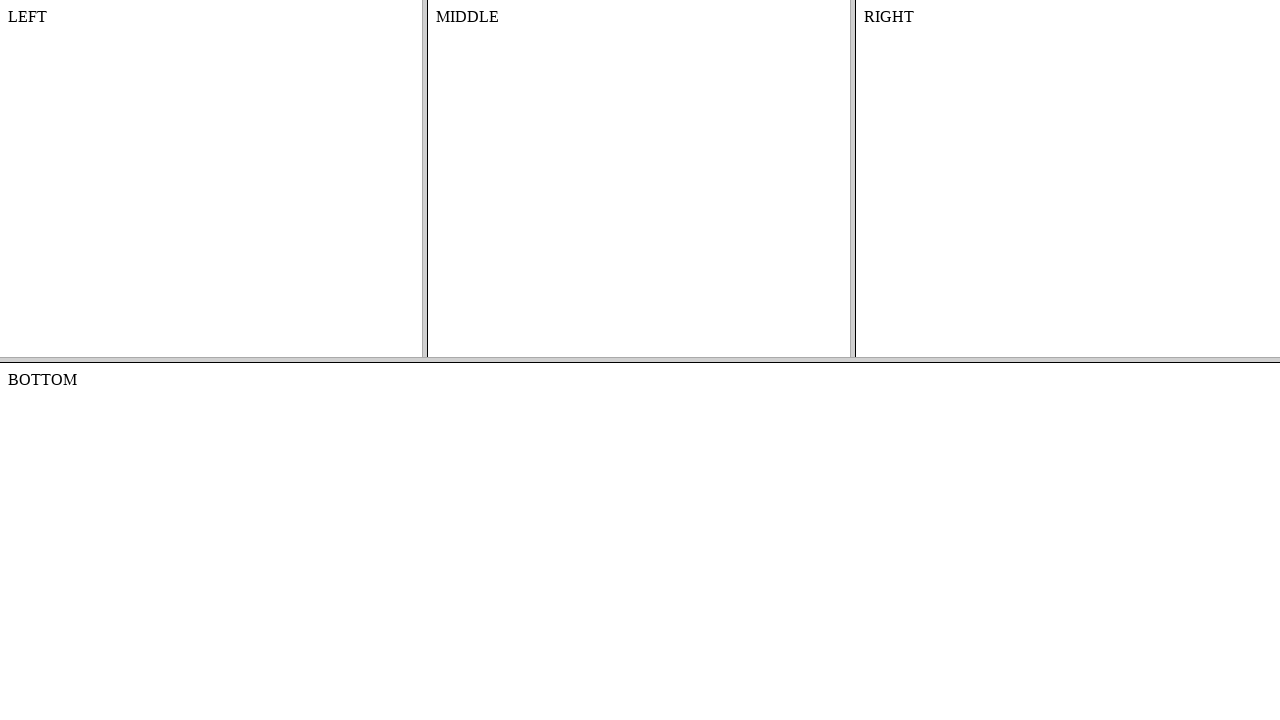

Retrieved text content from the middle frame's content div
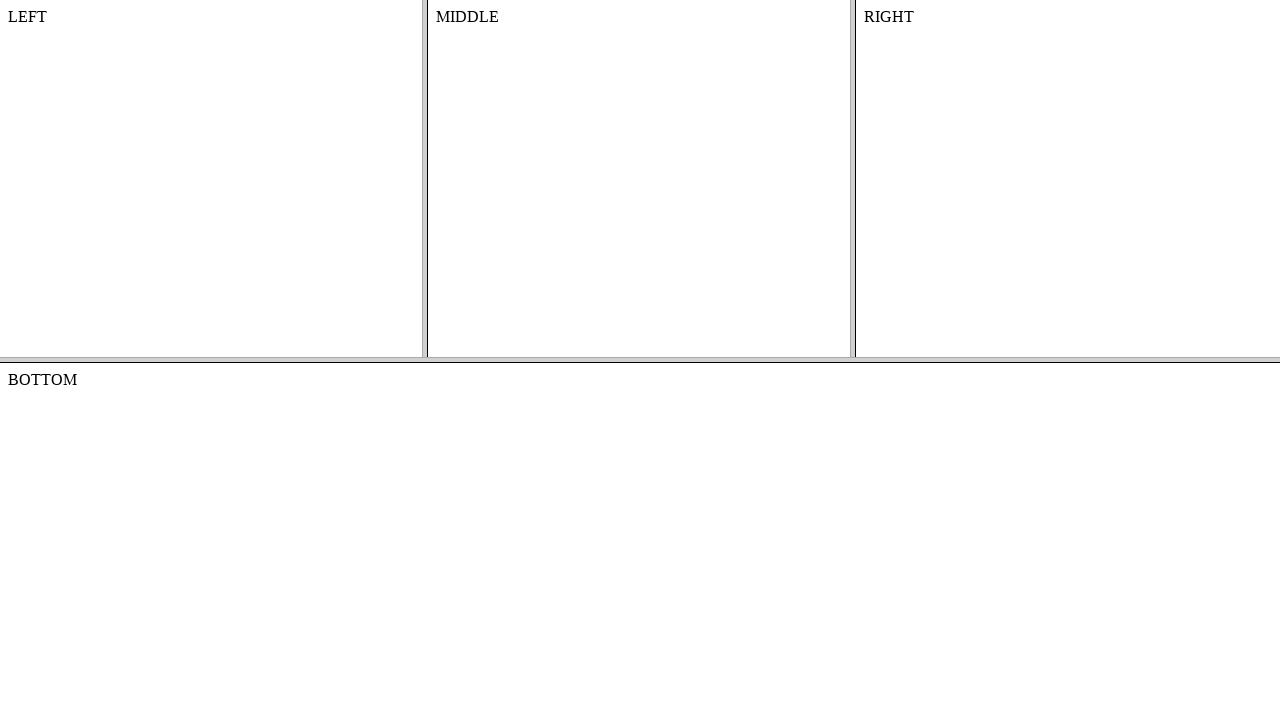

Printed the middle frame text content
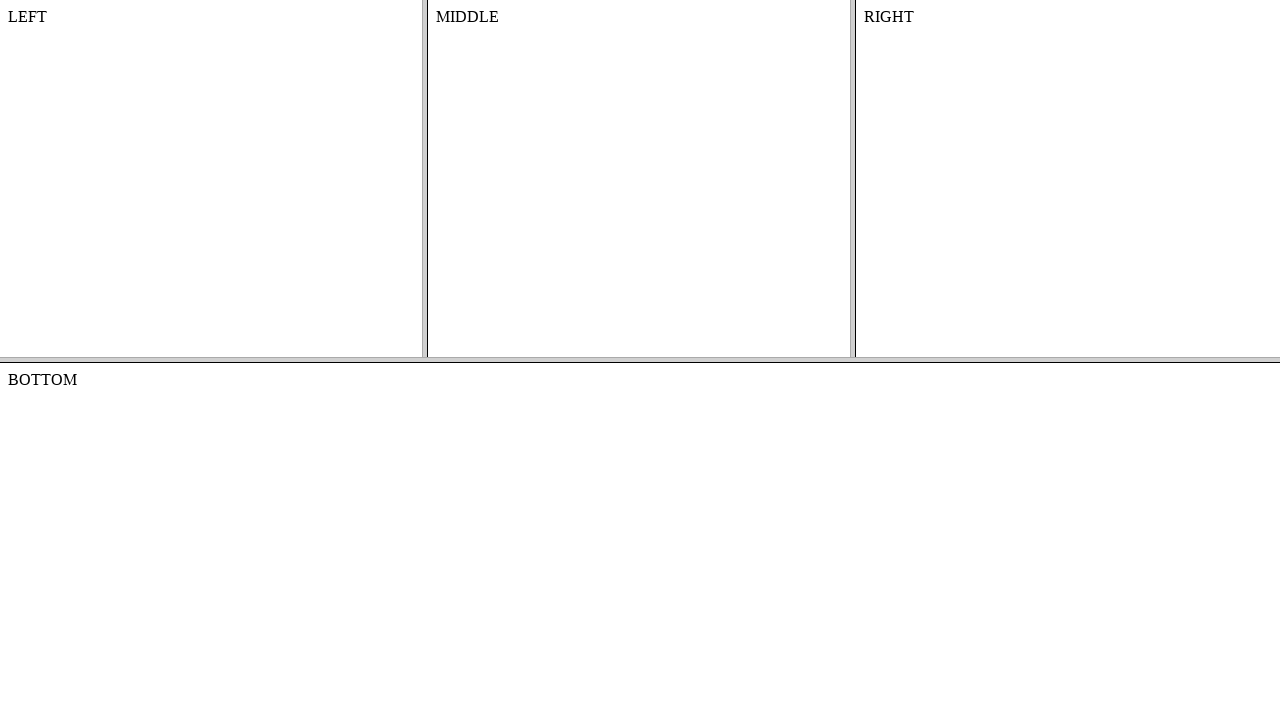

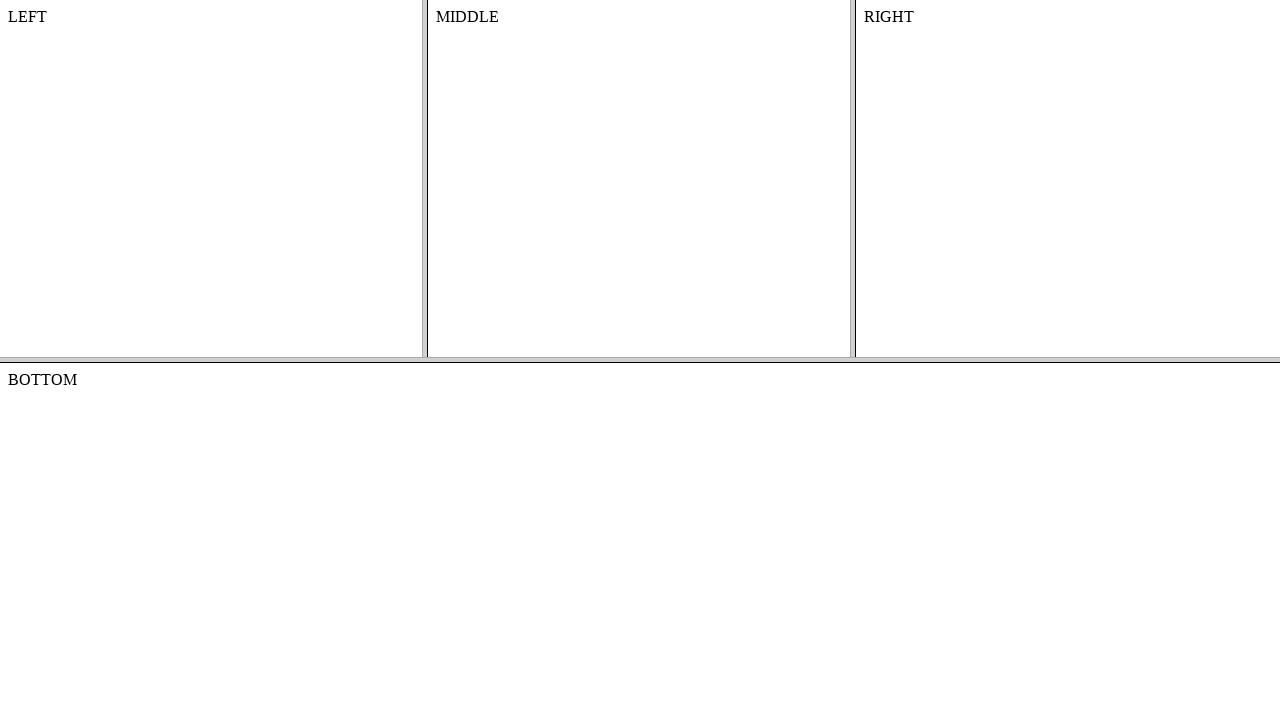